Tests the flight booking dropdown functionality by selecting Bangalore (BLR) as the origin station and Chennai (MAA) as the destination station from custom dropdown menus.

Starting URL: https://rahulshettyacademy.com/dropdownsPractise/

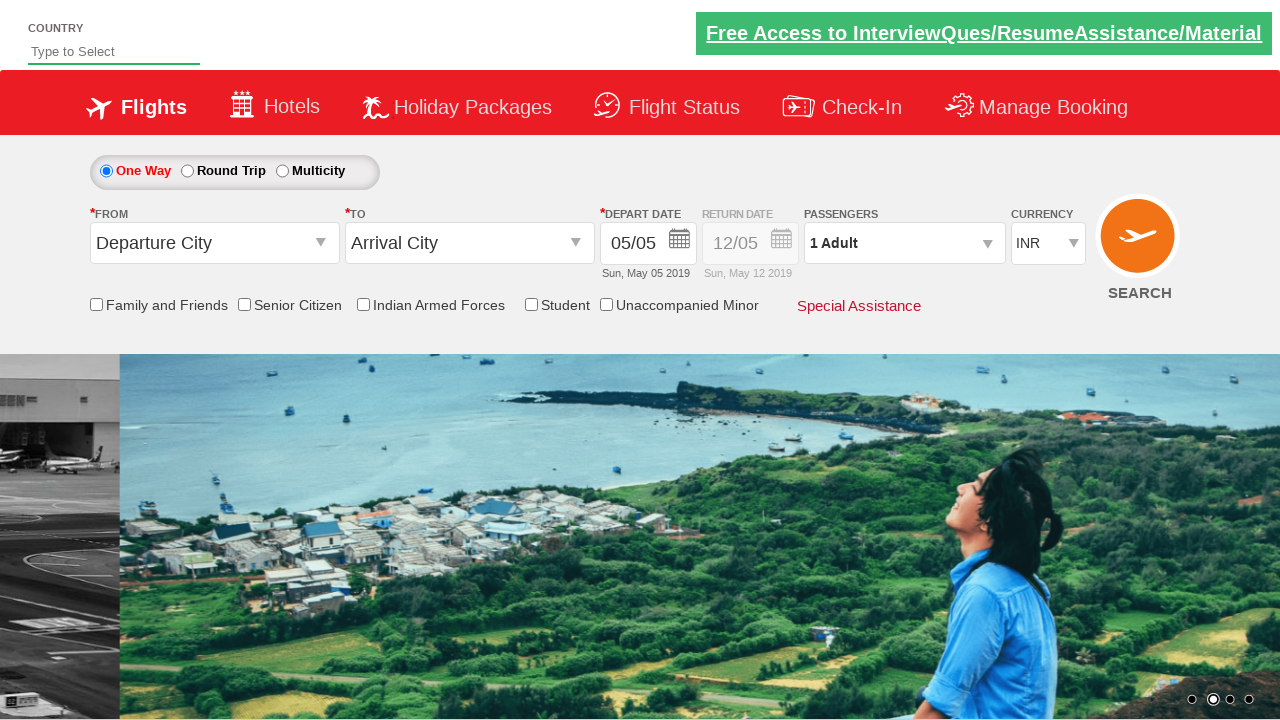

Navigated to flight booking page
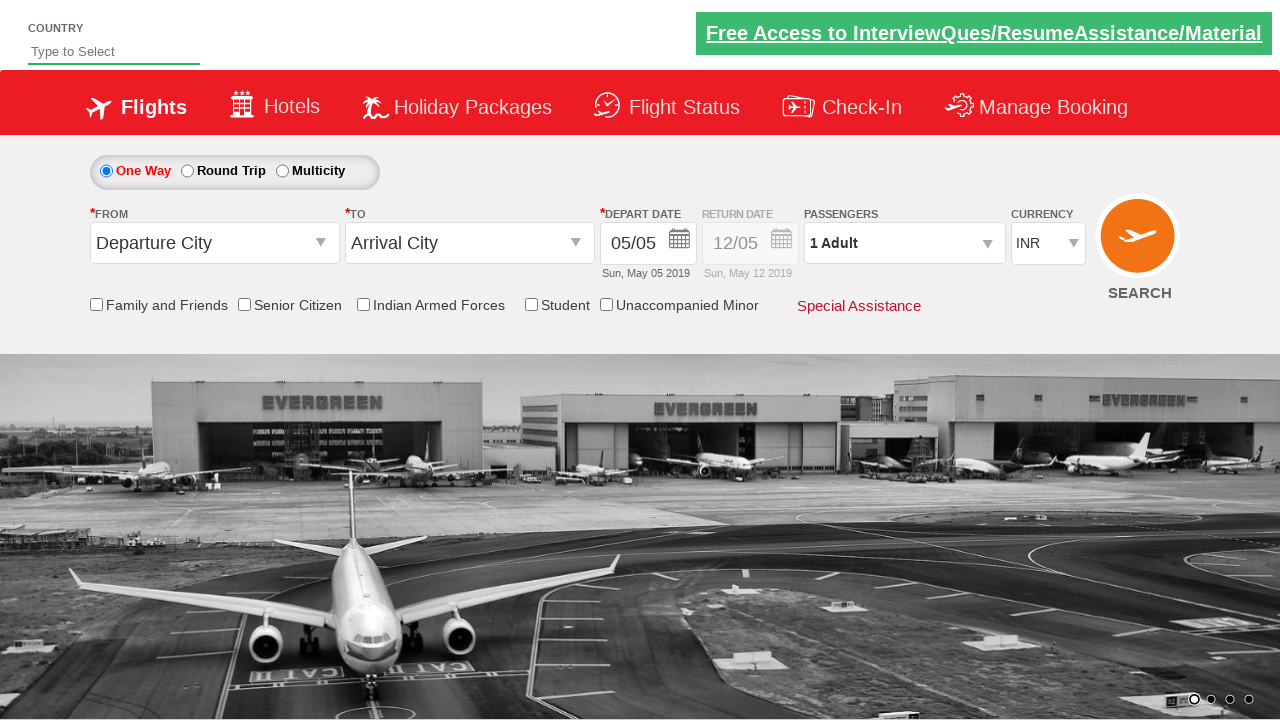

Clicked on origin station dropdown to open it at (214, 243) on #ctl00_mainContent_ddl_originStation1_CTXT
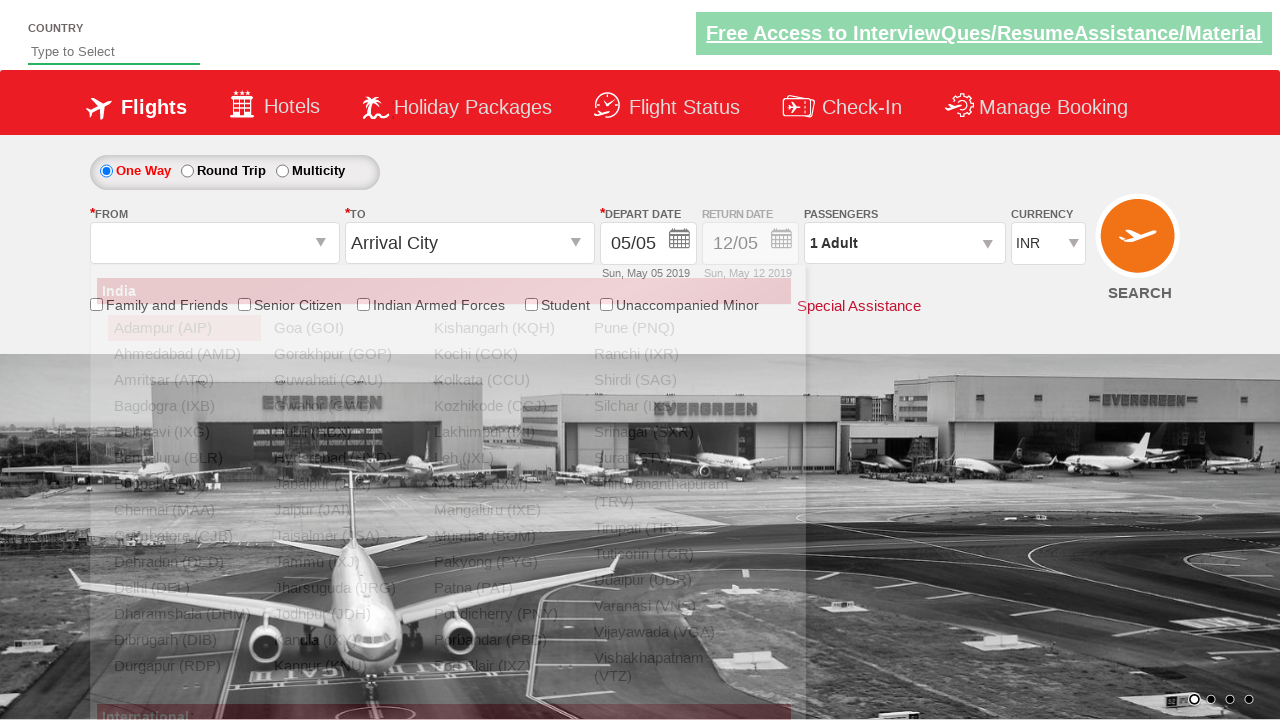

Selected Bangalore (BLR) as the origin station at (184, 458) on xpath=//a[@value='BLR']
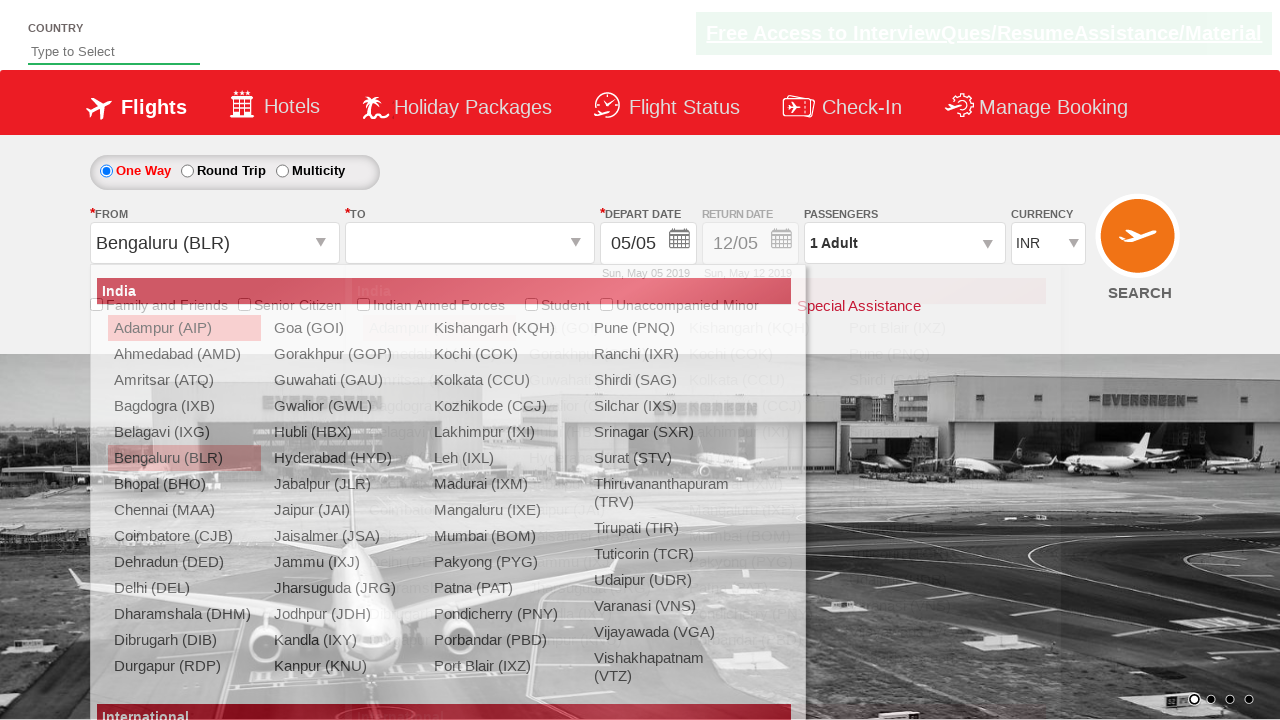

Waited for dropdown interaction to complete
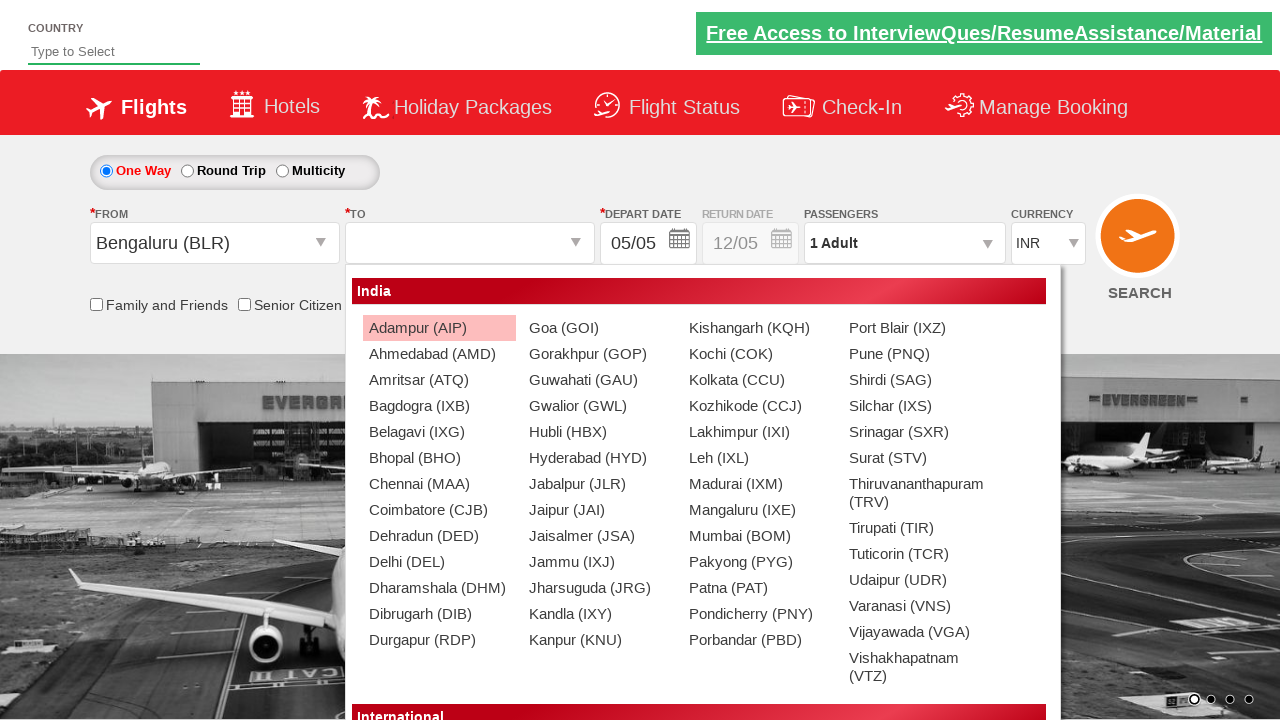

Selected Chennai (MAA) as the destination station at (439, 484) on xpath=//div[@id='ctl00_mainContent_ddl_destinationStation1_CTNR']//a[@value='MAA
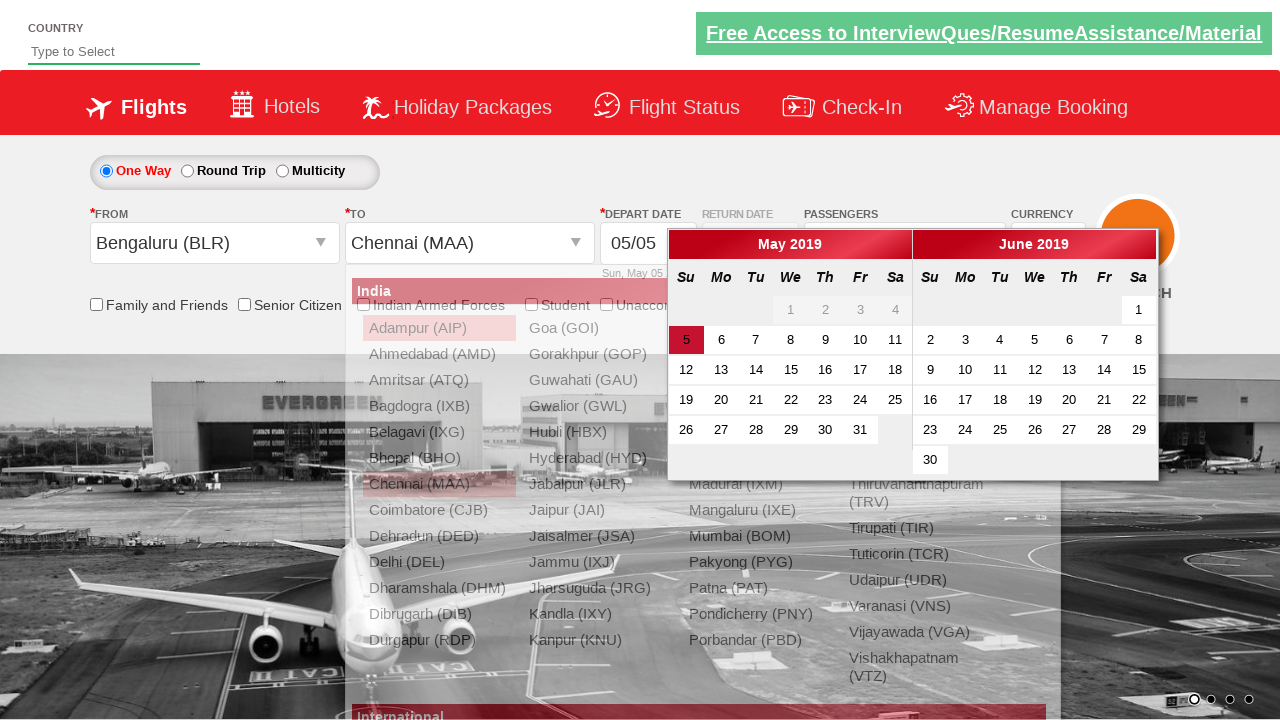

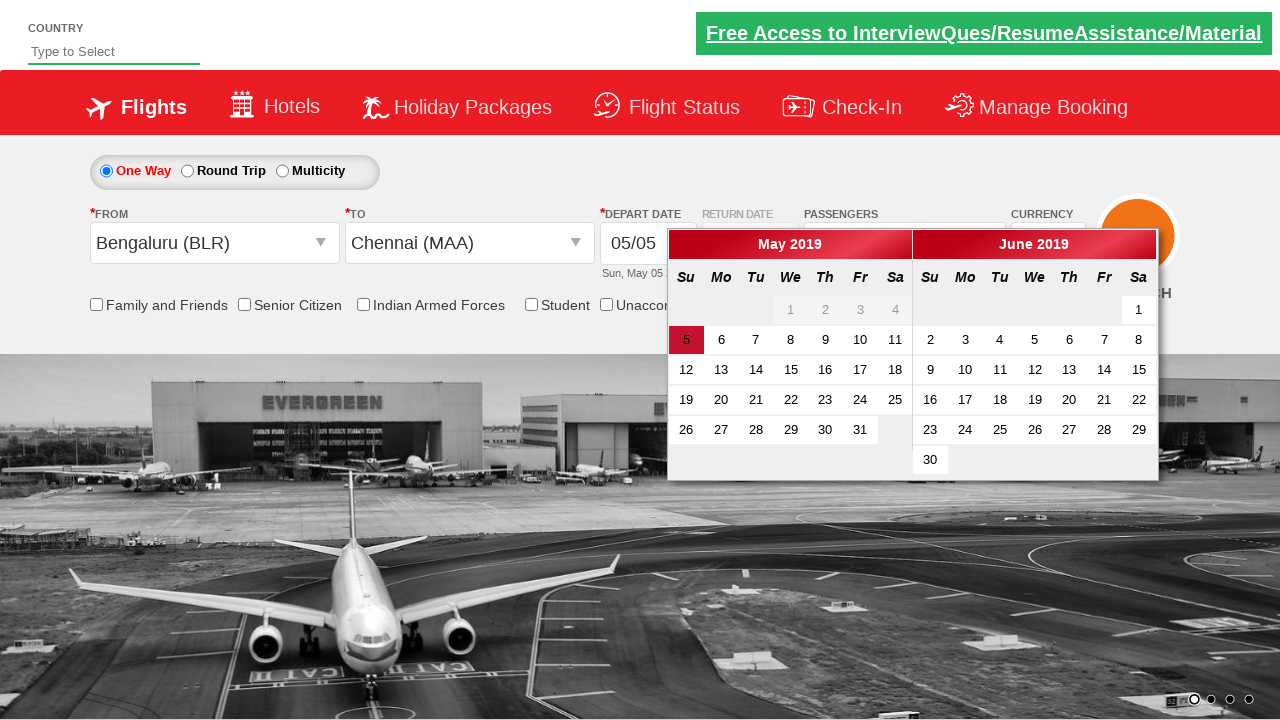